Tests JavaScript alert handling by clicking buttons that trigger JS Alert, JS Confirm (dismissing it), and JS Prompt (entering text and accepting)

Starting URL: https://the-internet.herokuapp.com/javascript_alerts

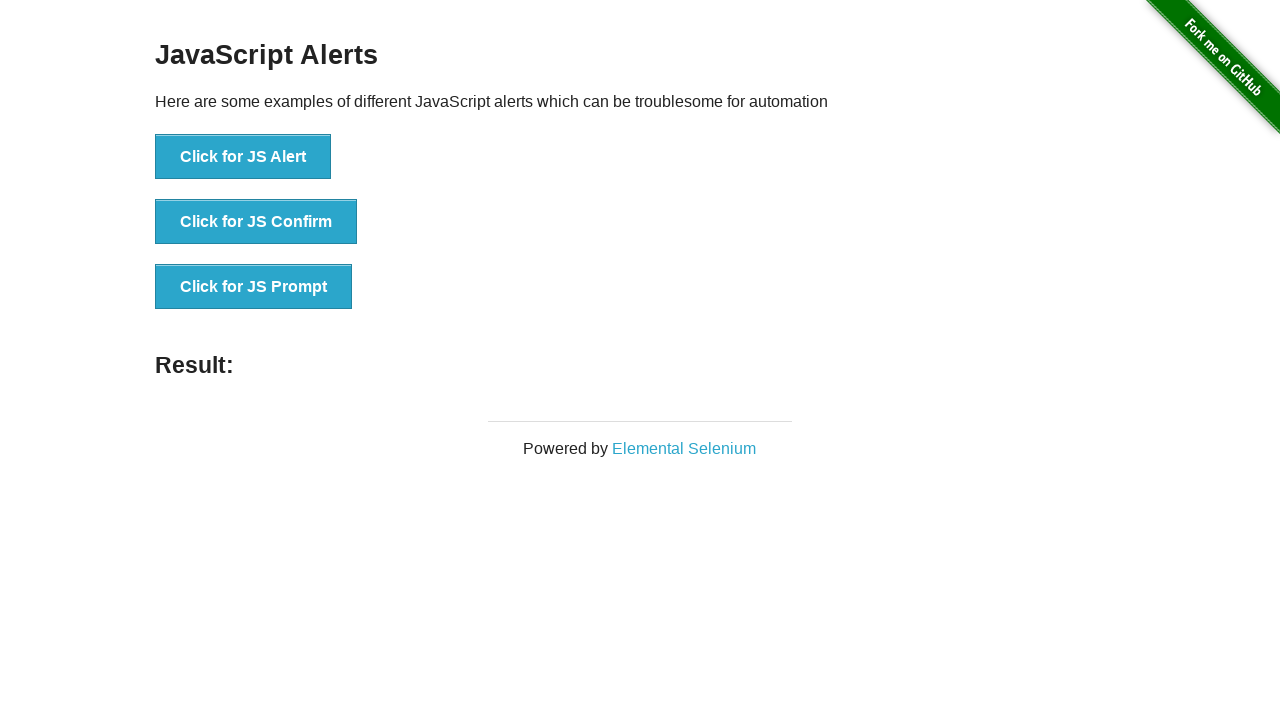

Clicked button to trigger JS Alert at (243, 157) on xpath=//button[text()='Click for JS Alert']
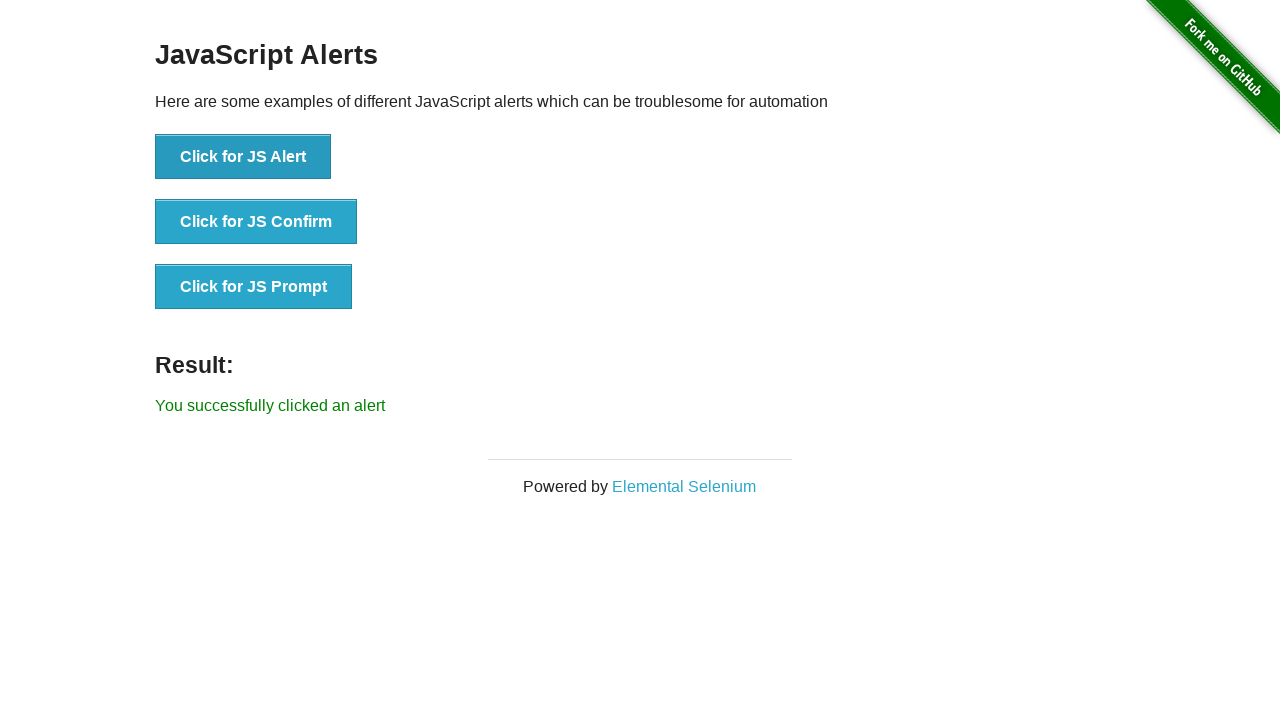

Clicked JS Alert button and accepted the alert at (243, 157) on xpath=//button[text()='Click for JS Alert']
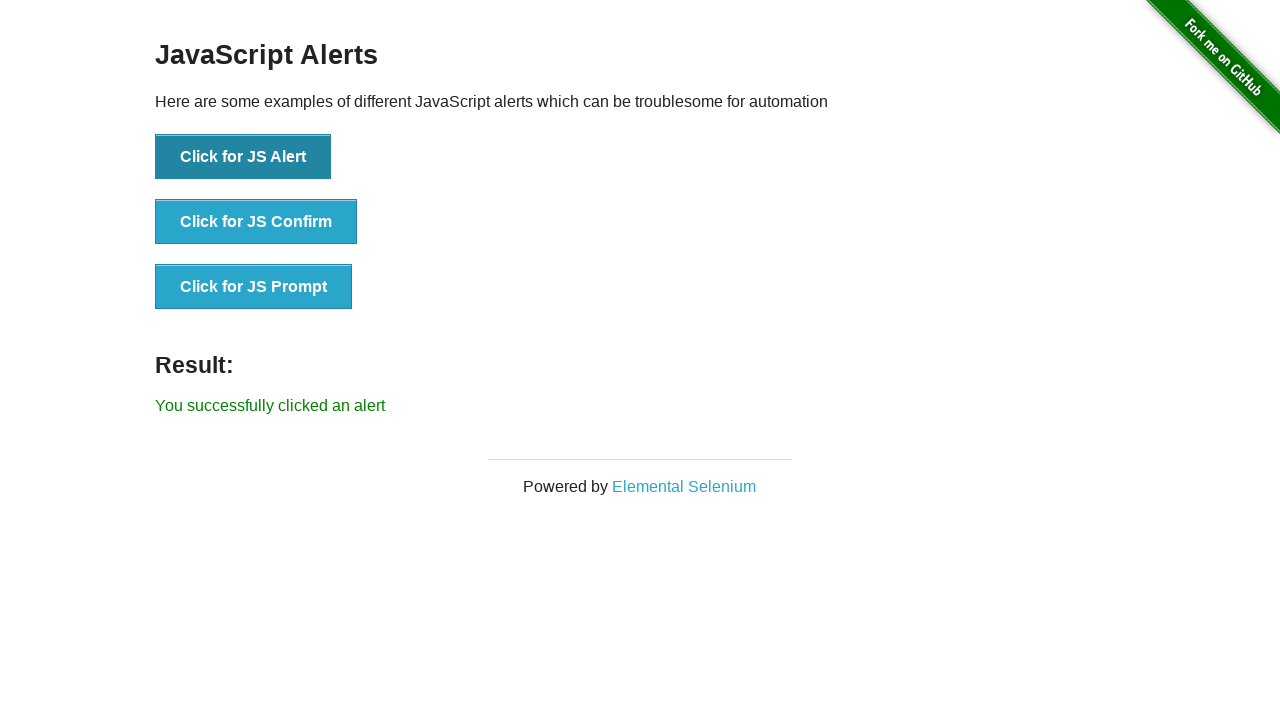

Clicked JS Confirm button and dismissed the confirmation dialog at (256, 222) on xpath=//button[text()='Click for JS Confirm']
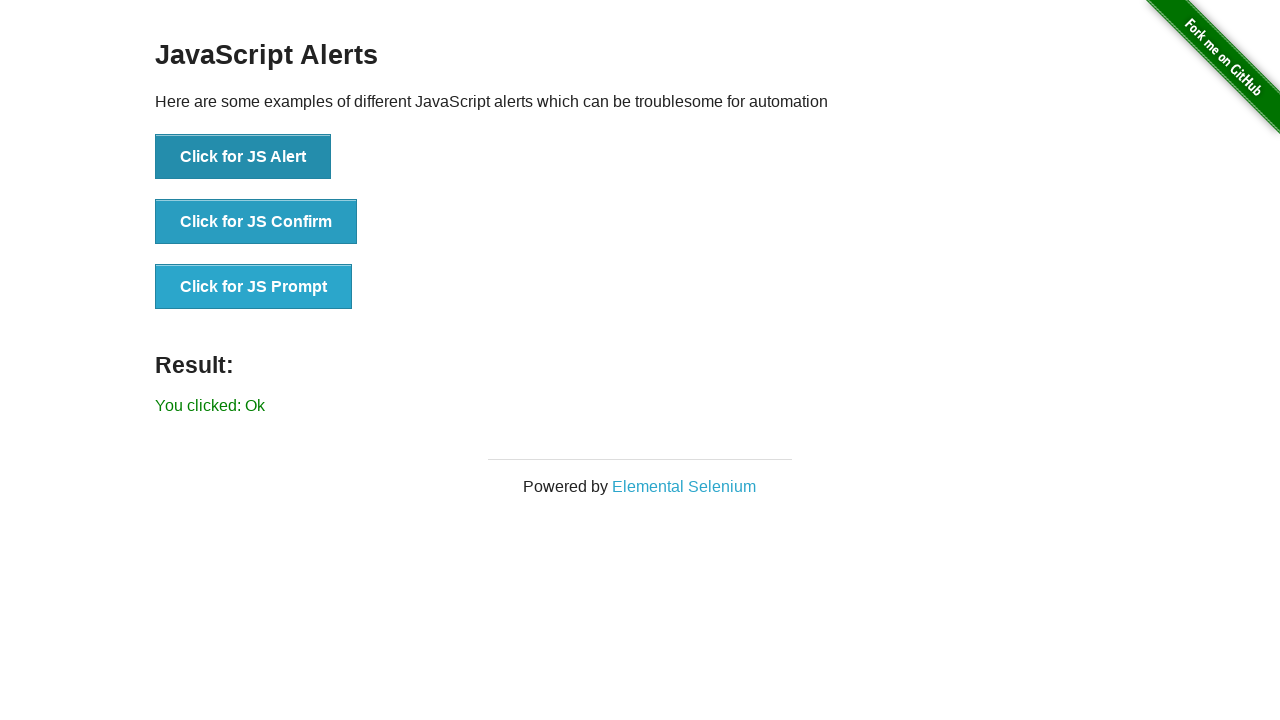

Clicked JS Prompt button, entered 'Hello' and accepted the prompt at (254, 287) on xpath=//button[text()='Click for JS Prompt']
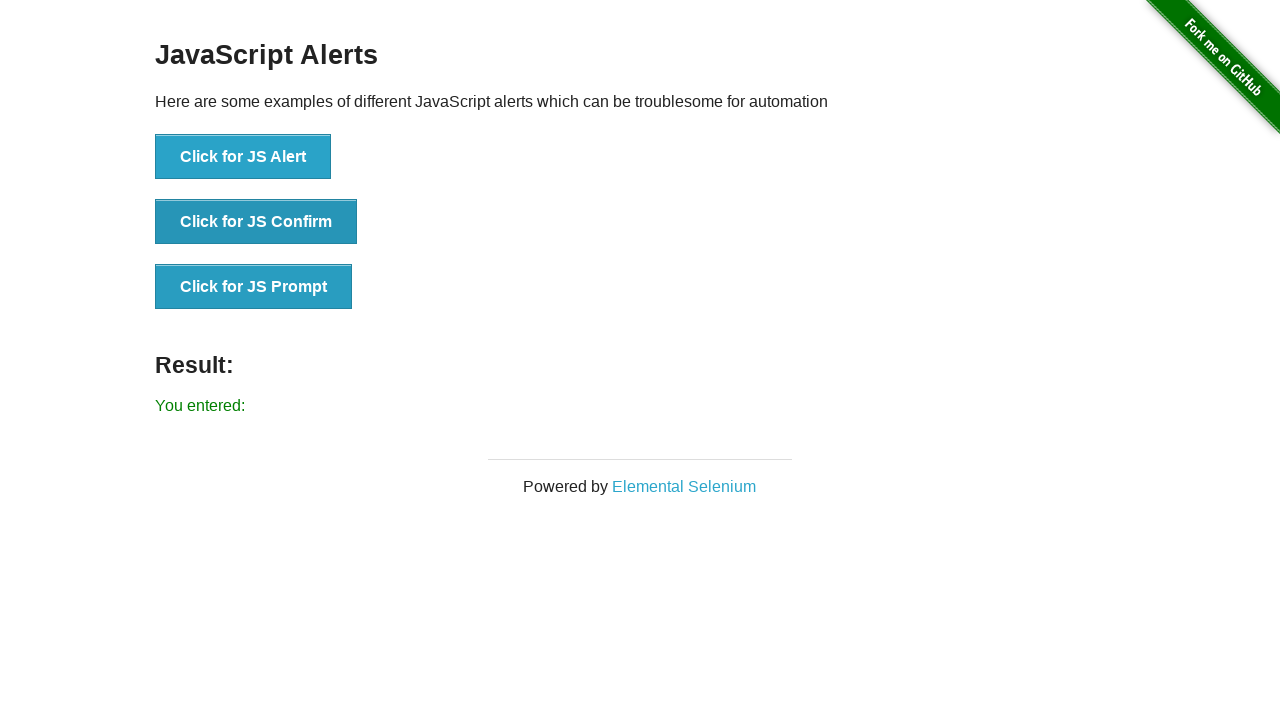

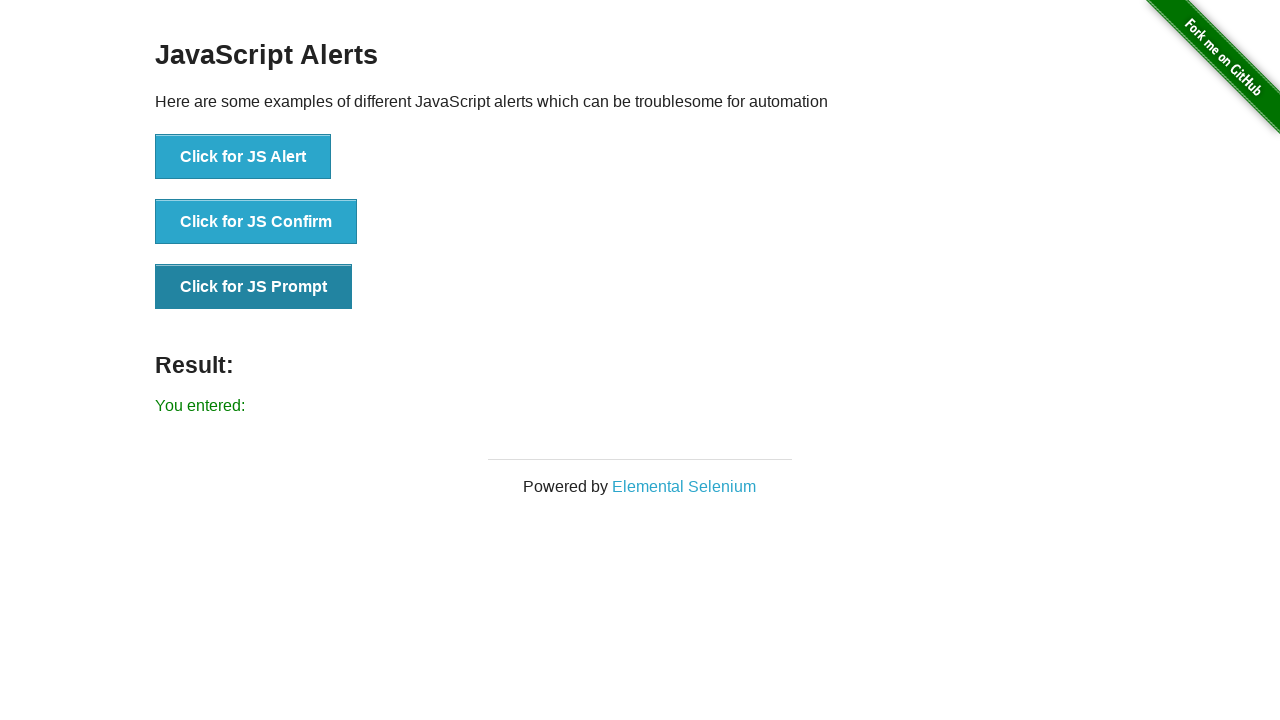